Tests a multi-step form by clicking a dynamically calculated link, then filling in personal information fields (first name, last name, city, country) and submitting the form

Starting URL: http://suninjuly.github.io/find_link_text

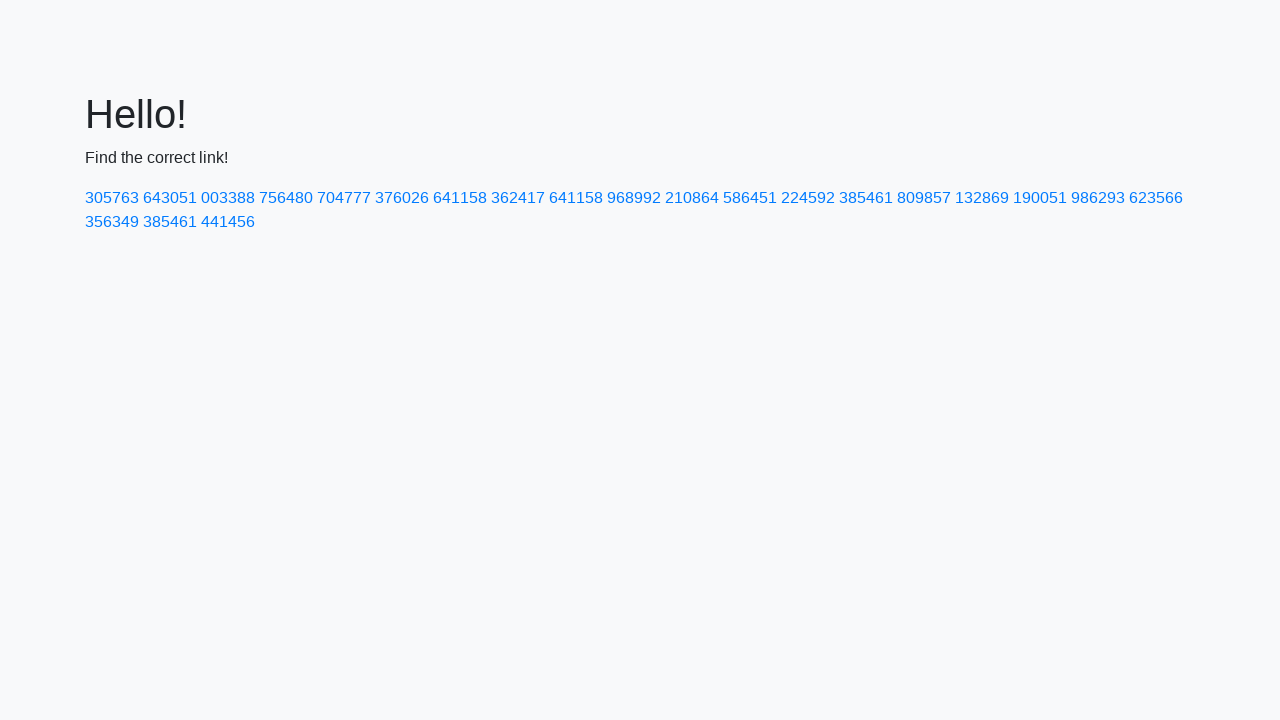

Clicked dynamically calculated link with text '224592' at (808, 198) on a:text('224592')
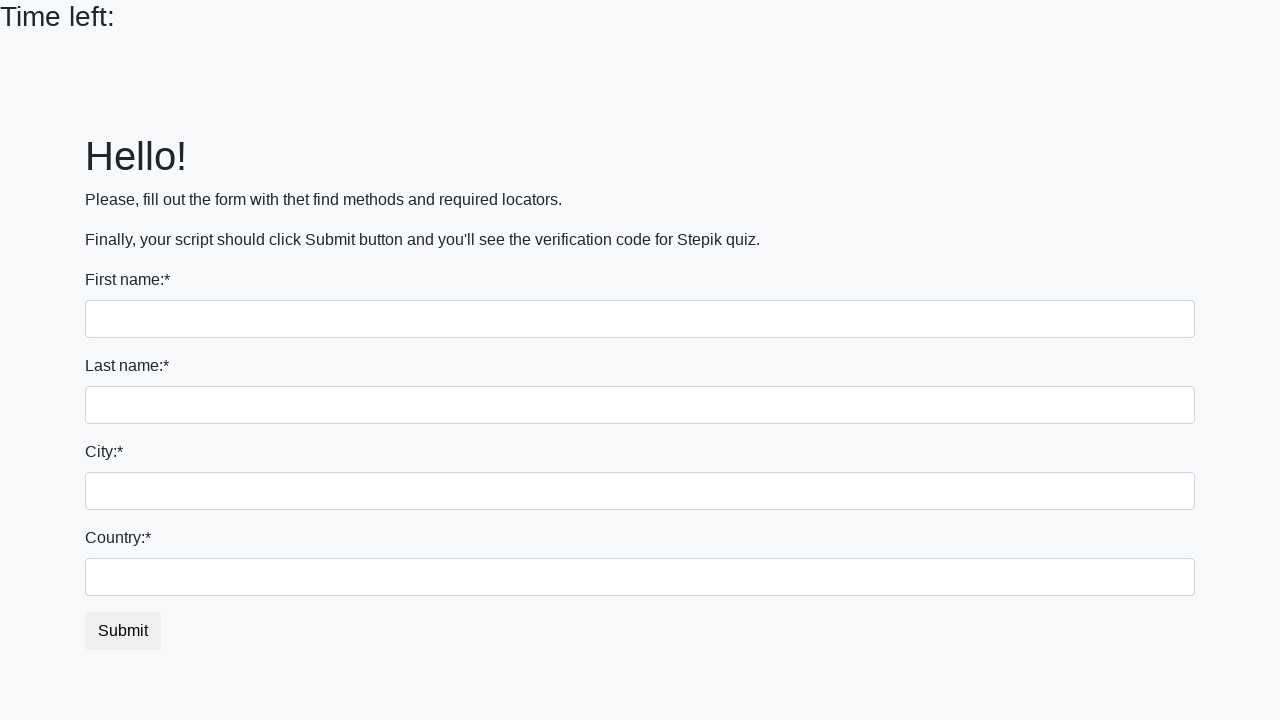

Filled first name field with 'Ivan' on input
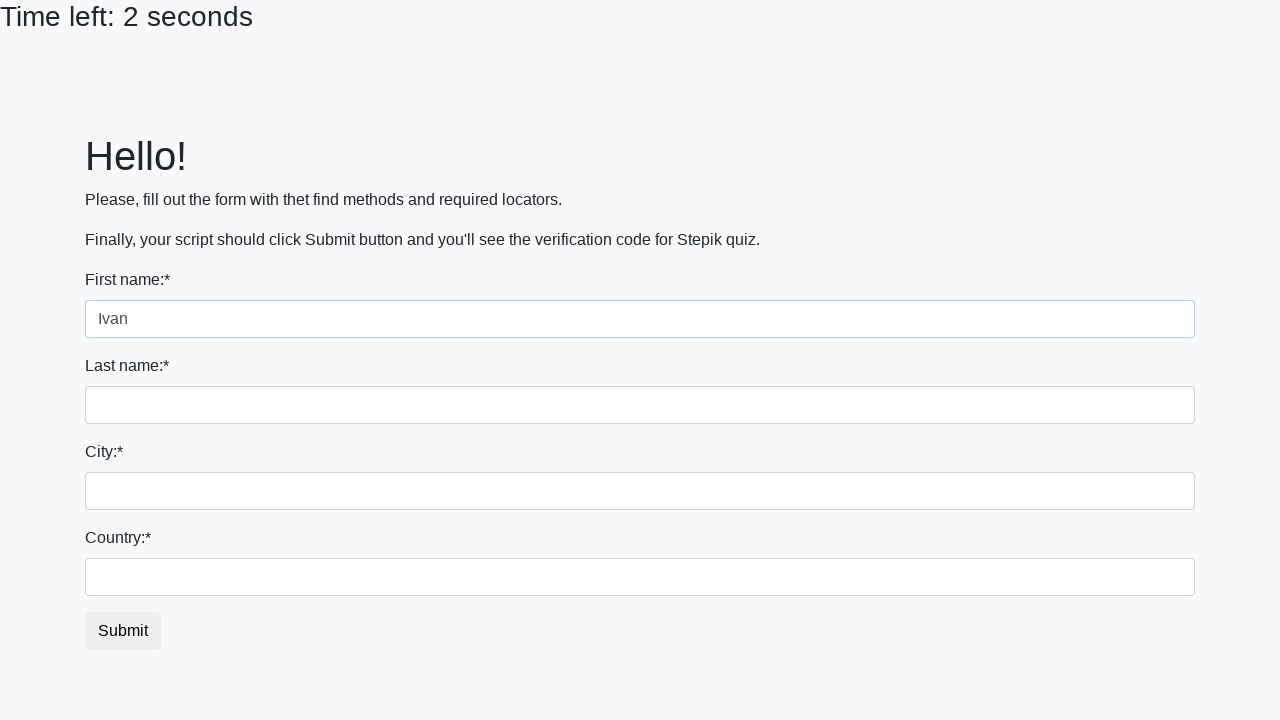

Filled last name field with 'Petrov' on input[name='last_name']
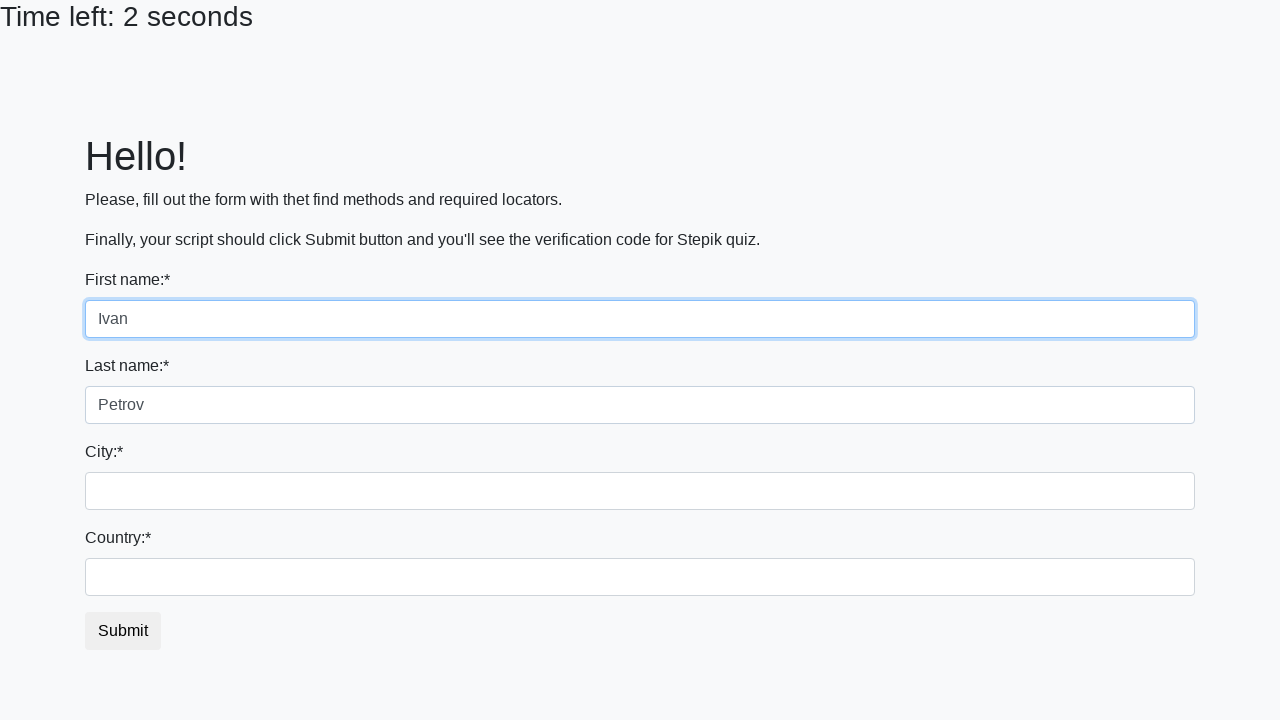

Filled city field with 'Smolensk' on .form-control.city
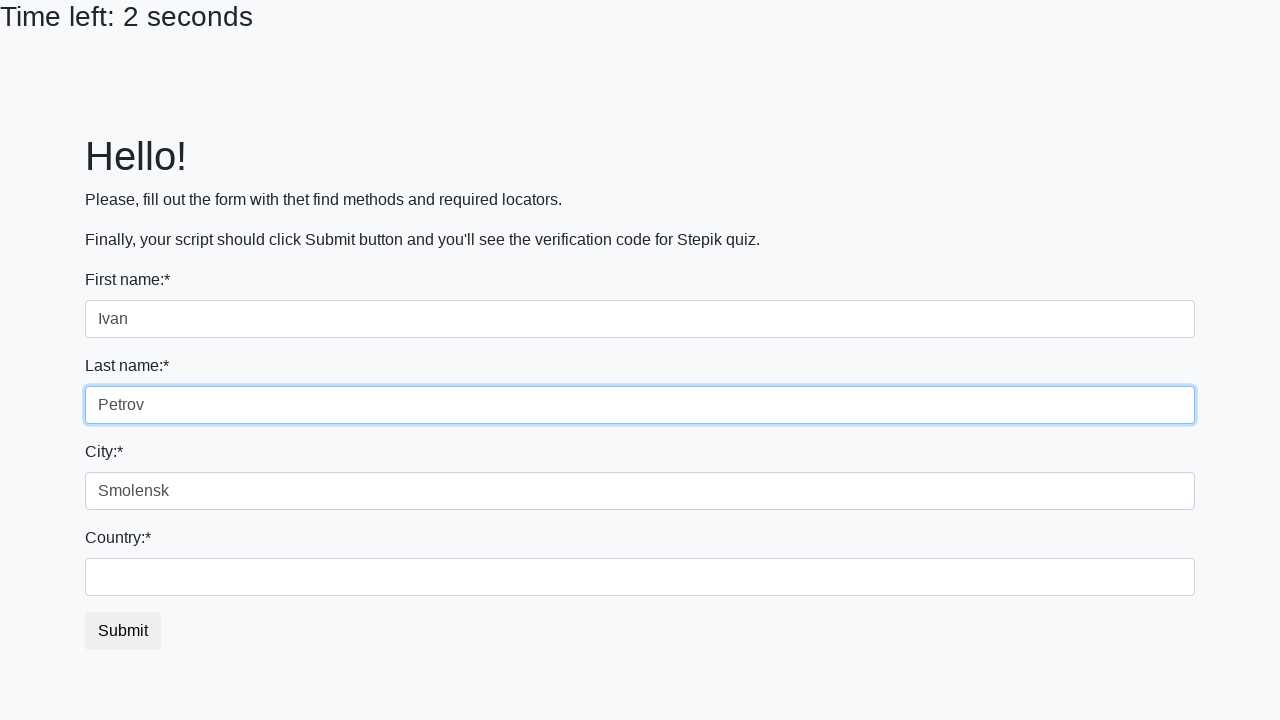

Filled country field with 'Russia' on #country
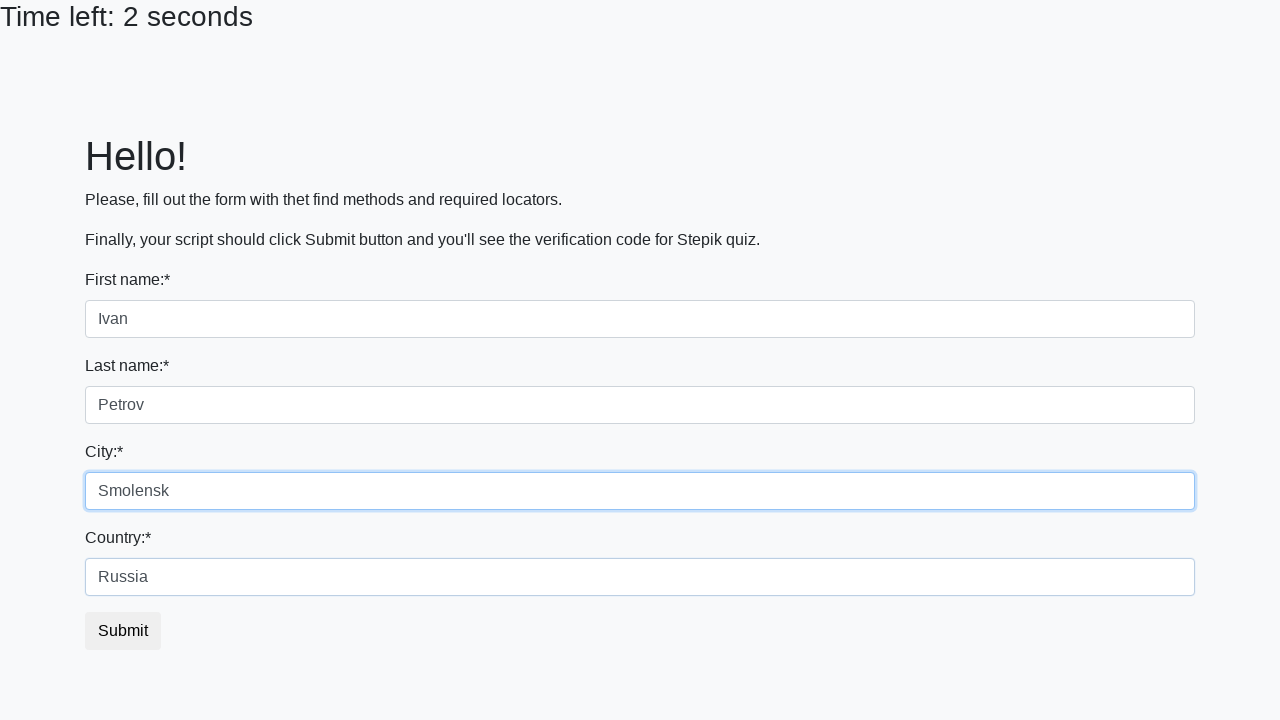

Clicked submit button to complete form submission at (123, 631) on button.btn
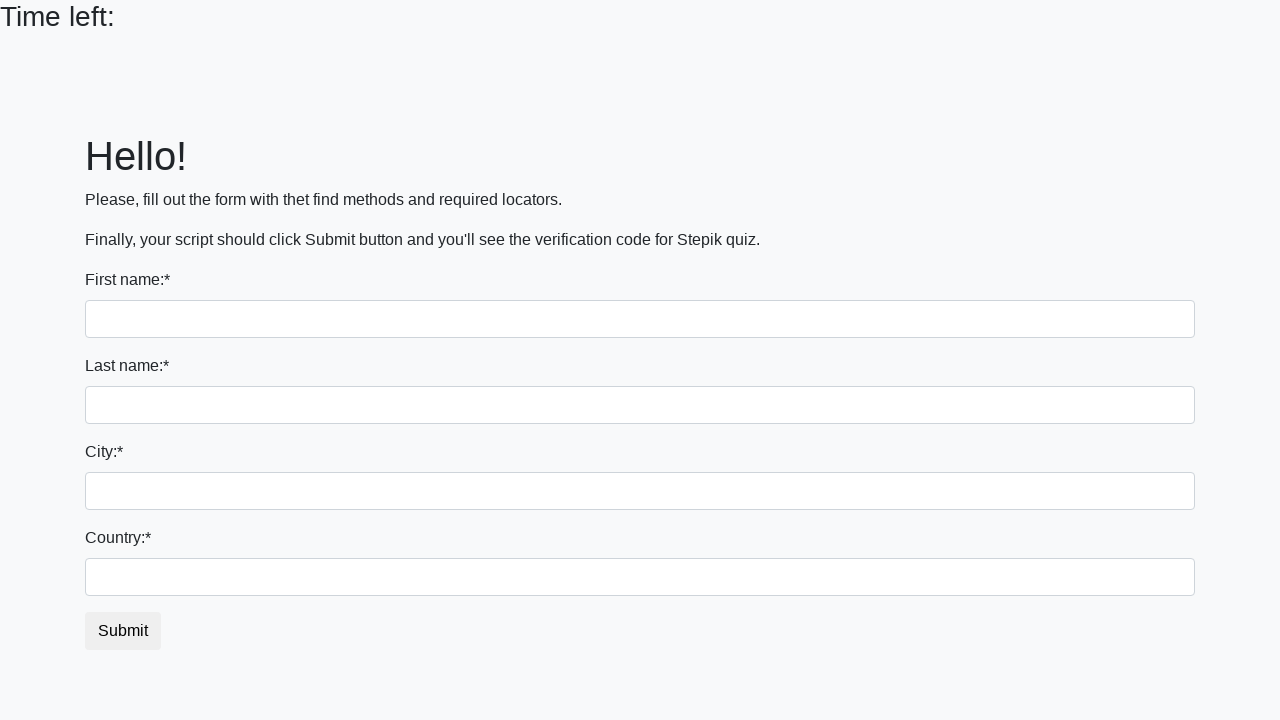

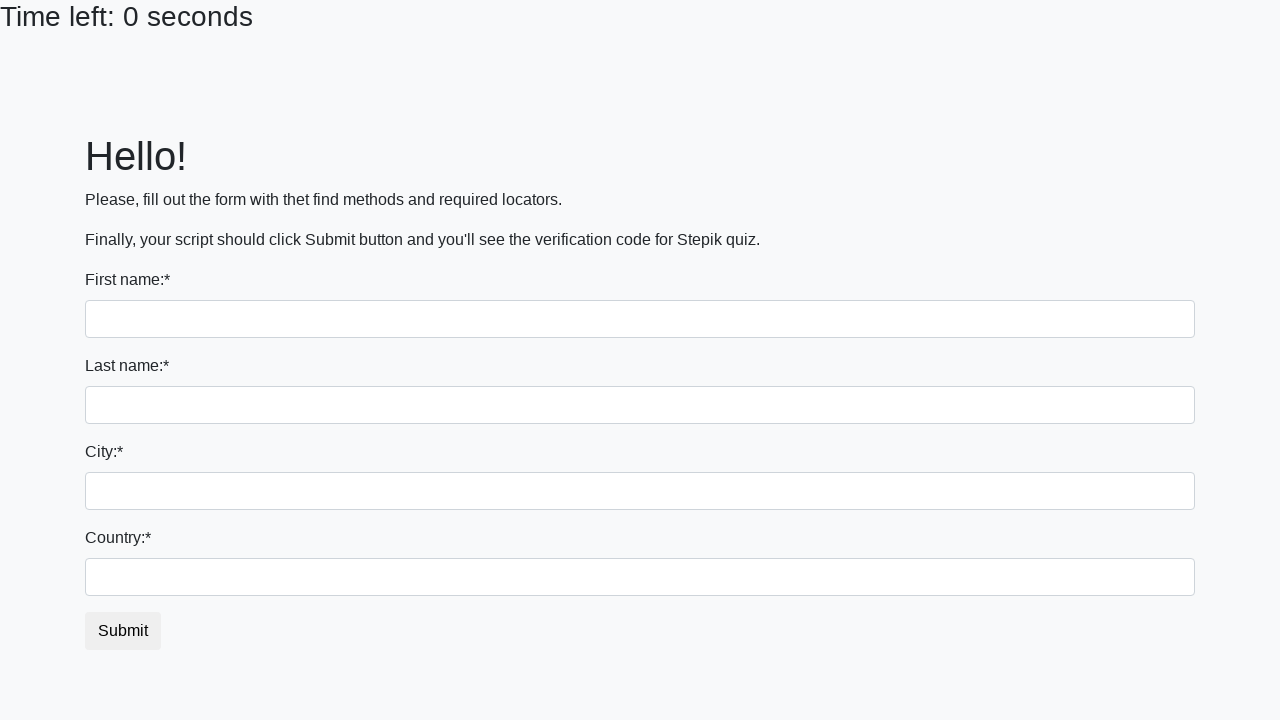